Tests random selection of multiple items while holding the Control key to select non-consecutive grid items.

Starting URL: https://jqueryui.com/resources/demos/selectable/display-grid.html

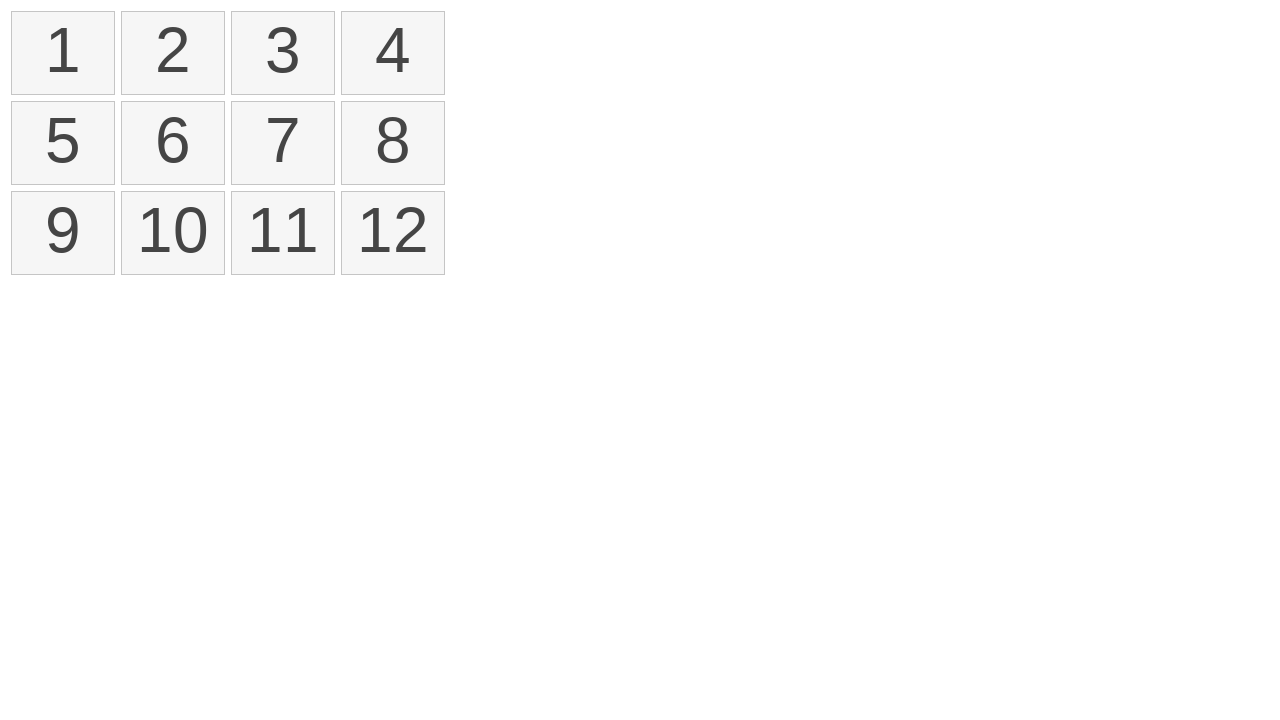

Waited for selectable grid items to load
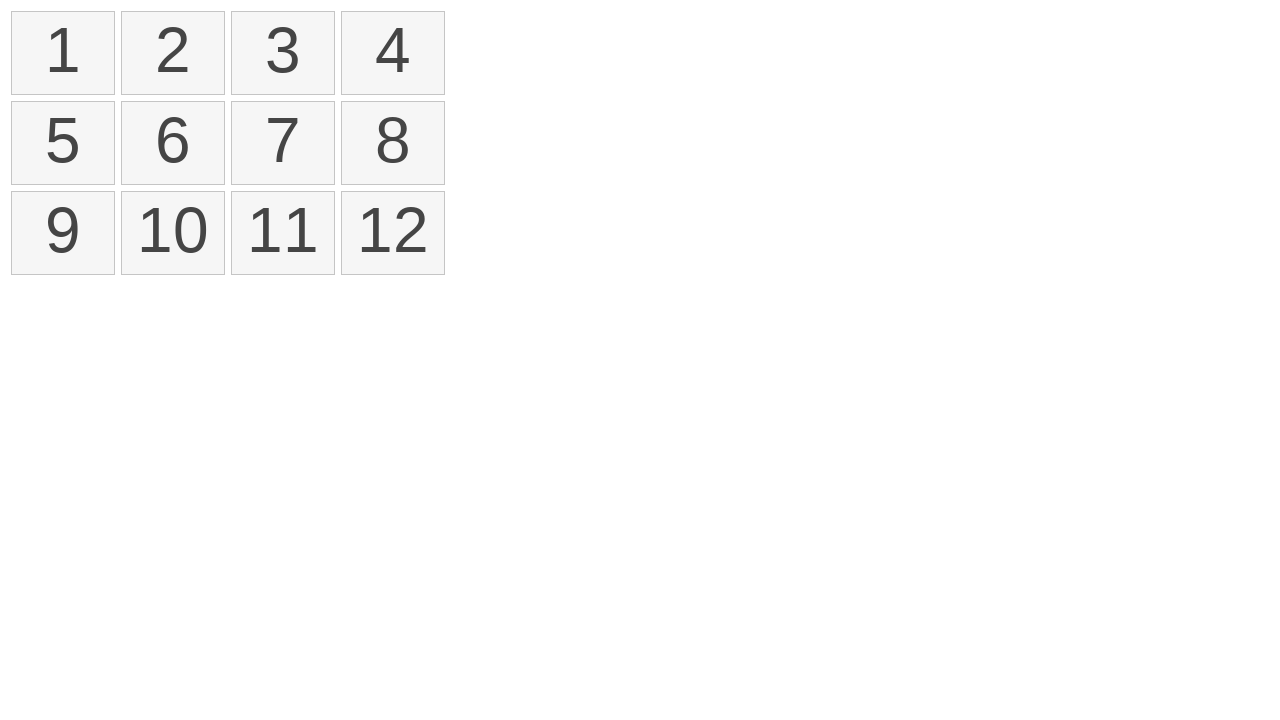

Pressed Control key down to start multi-select mode
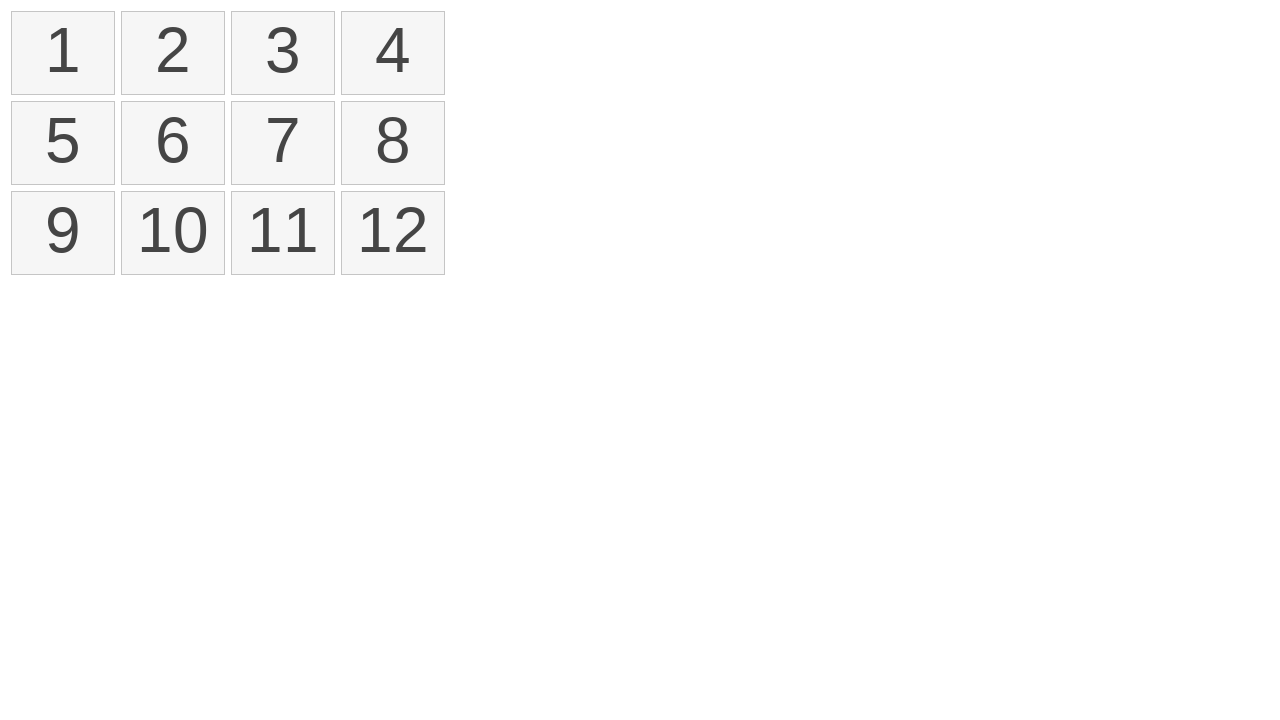

Clicked item at index 0 while holding Control at (63, 53) on xpath=//ol[@id='selectable']//li >> nth=0
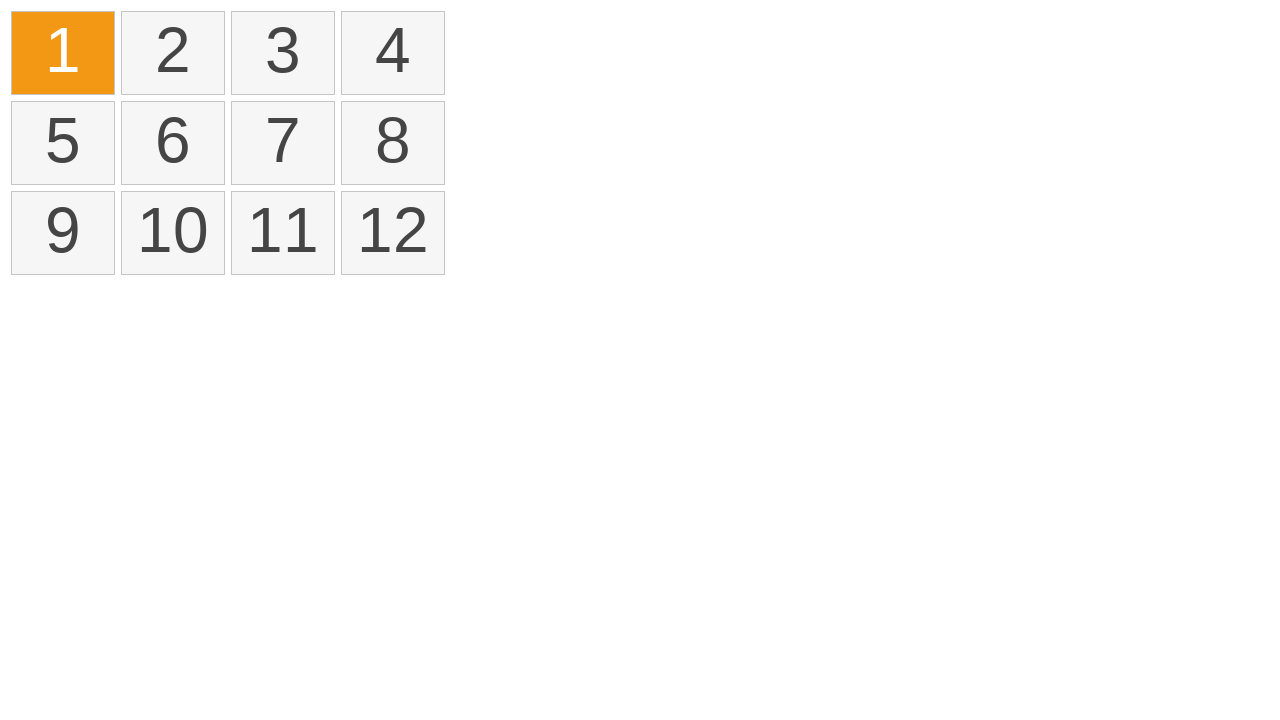

Clicked item at index 3 while holding Control at (393, 53) on xpath=//ol[@id='selectable']//li >> nth=3
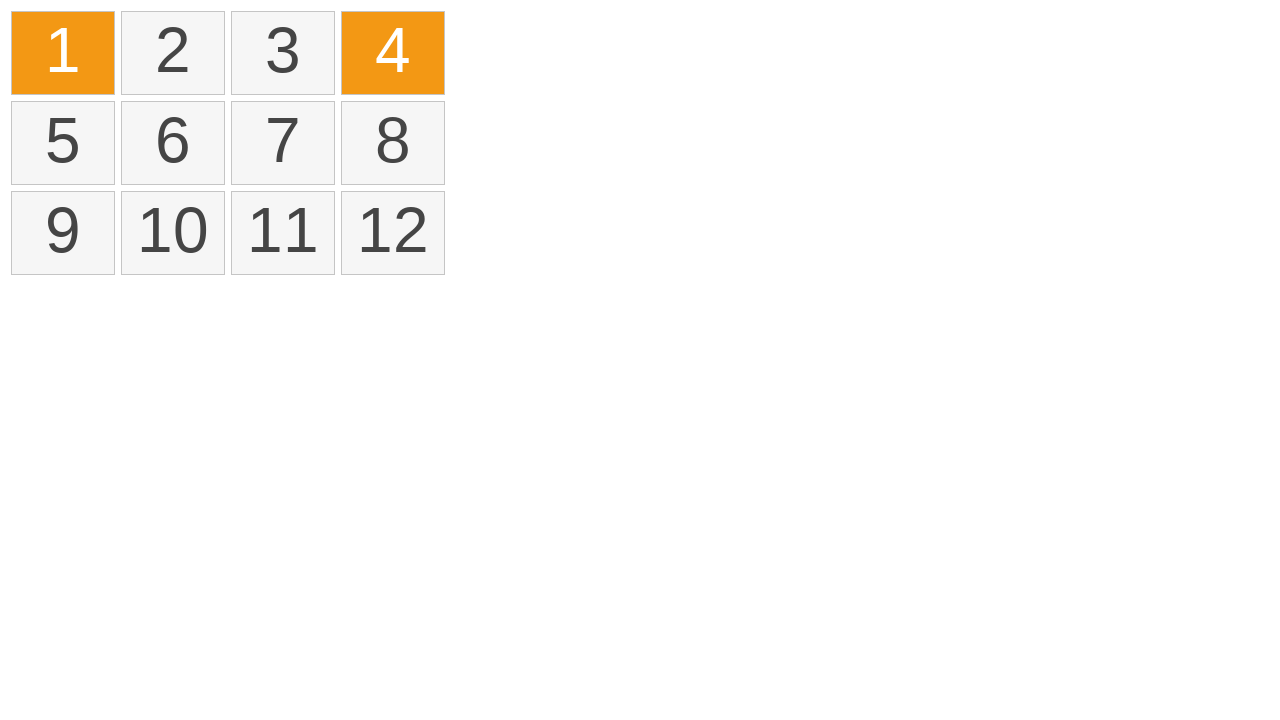

Clicked item at index 7 while holding Control at (393, 143) on xpath=//ol[@id='selectable']//li >> nth=7
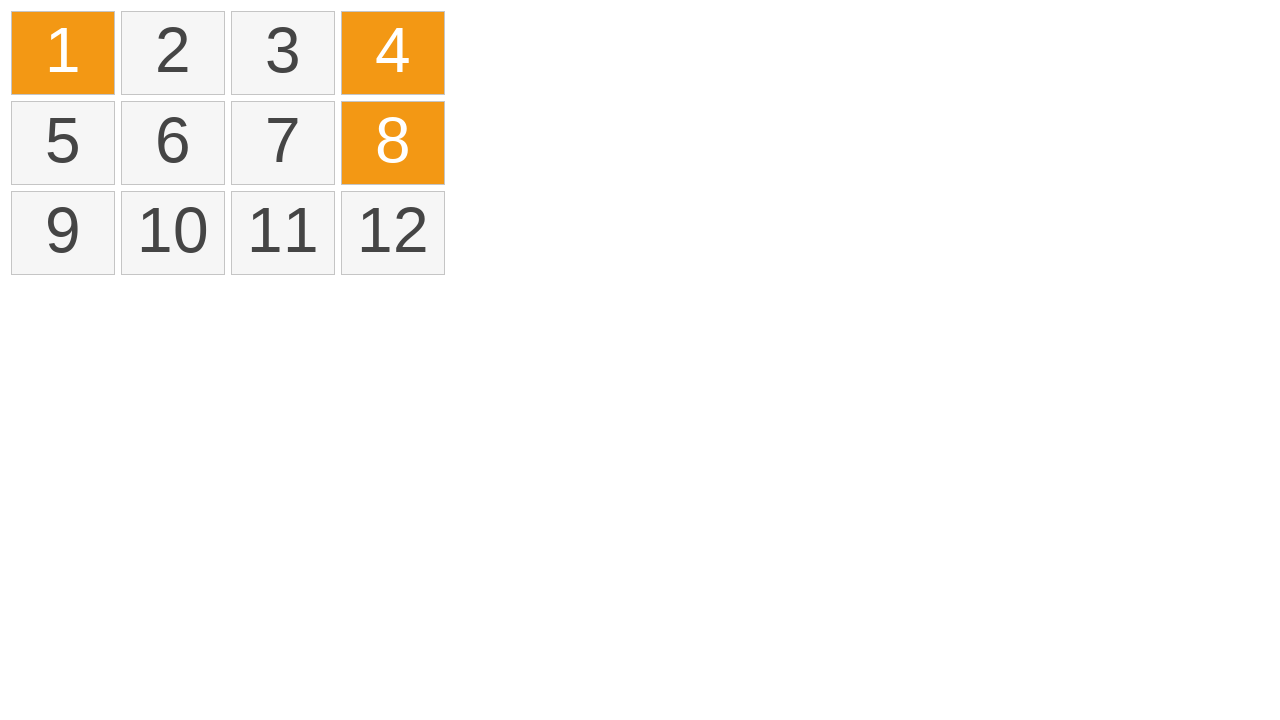

Clicked item at index 9 while holding Control at (173, 233) on xpath=//ol[@id='selectable']//li >> nth=9
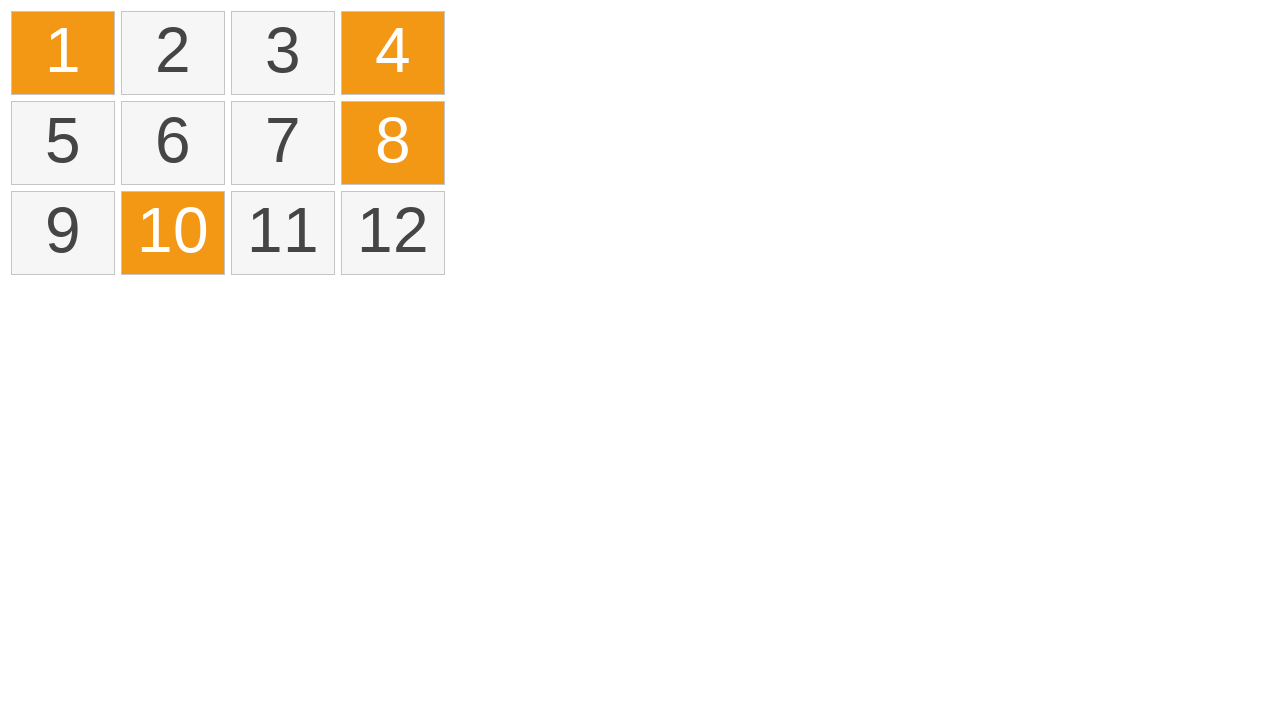

Clicked item at index 11 while holding Control at (393, 233) on xpath=//ol[@id='selectable']//li >> nth=11
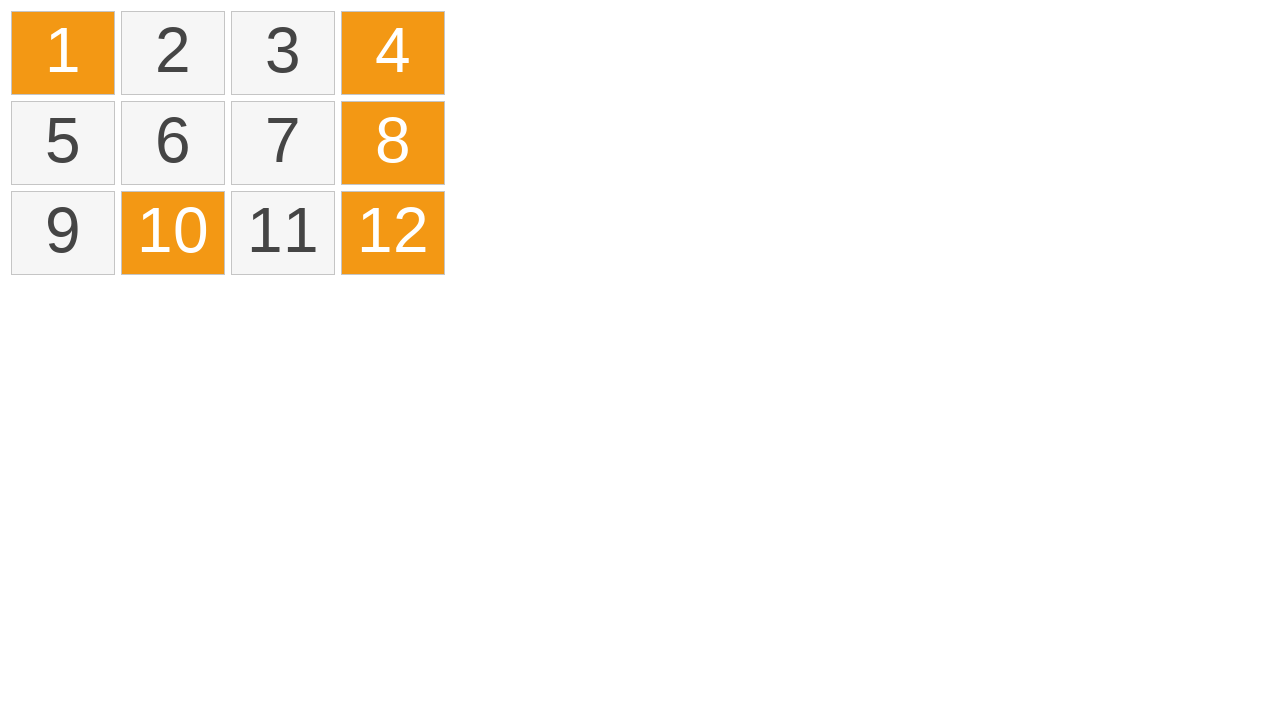

Released Control key to complete multi-select
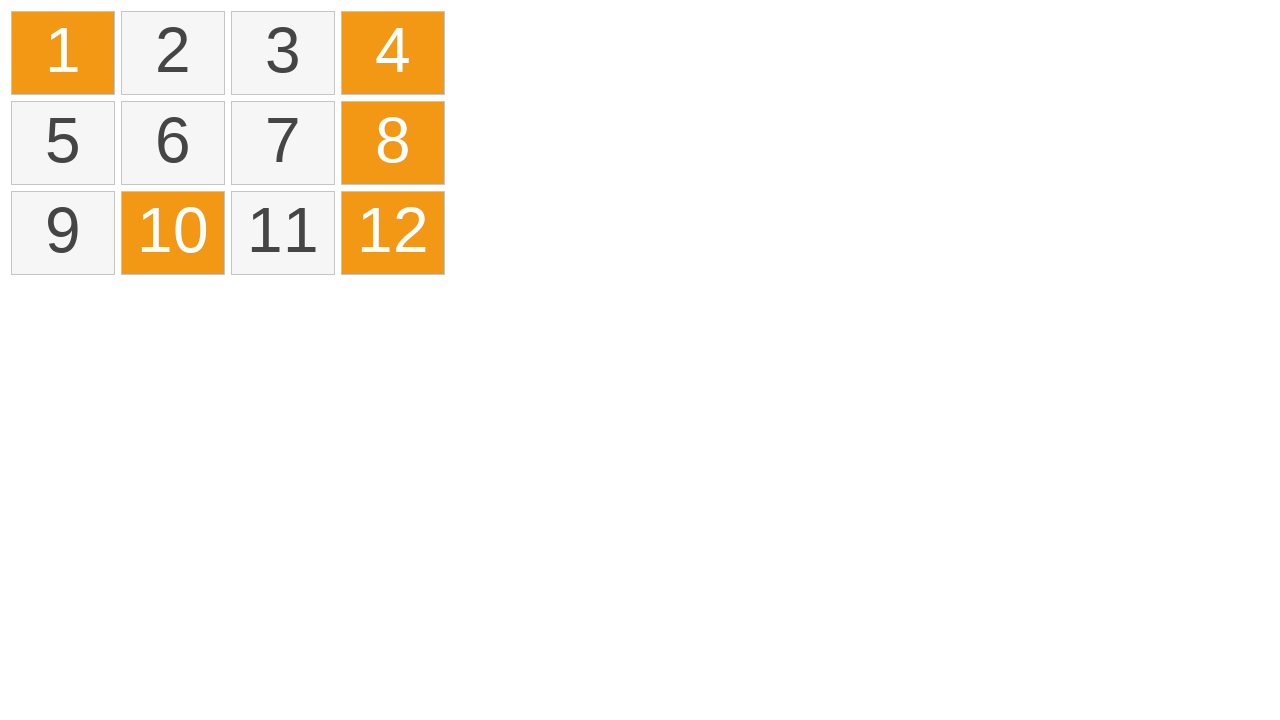

Verified that selected items are now highlighted with ui-selected class
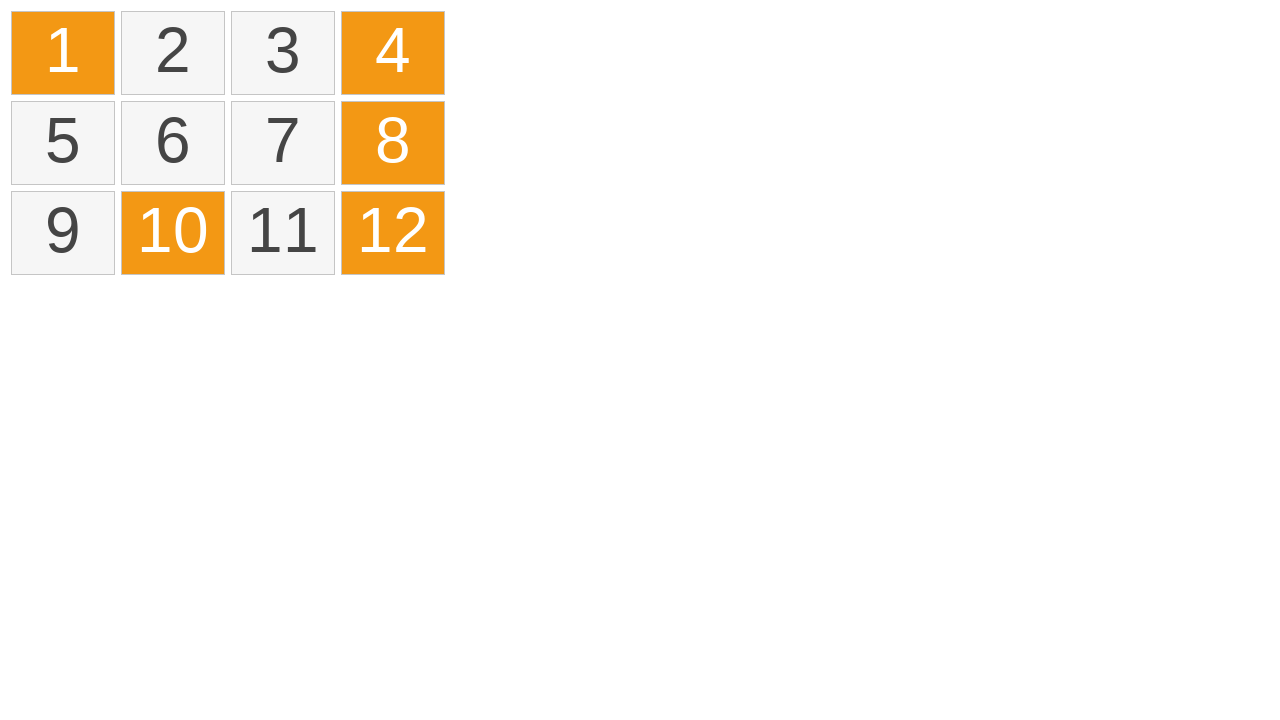

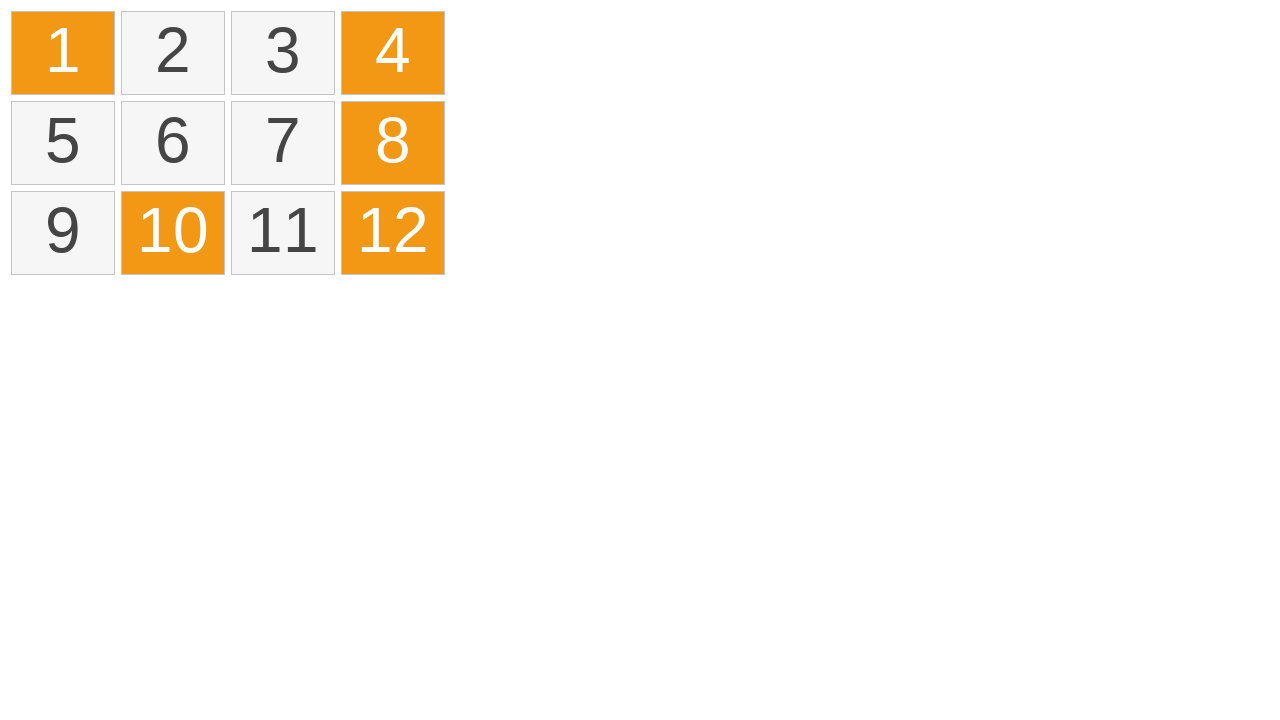